Tests JavaScript prompt alert functionality by clicking a button to trigger a prompt, entering text into the prompt, accepting it, and verifying the result message displays the entered text.

Starting URL: https://loopcamp.vercel.app/javascript-alerts.html

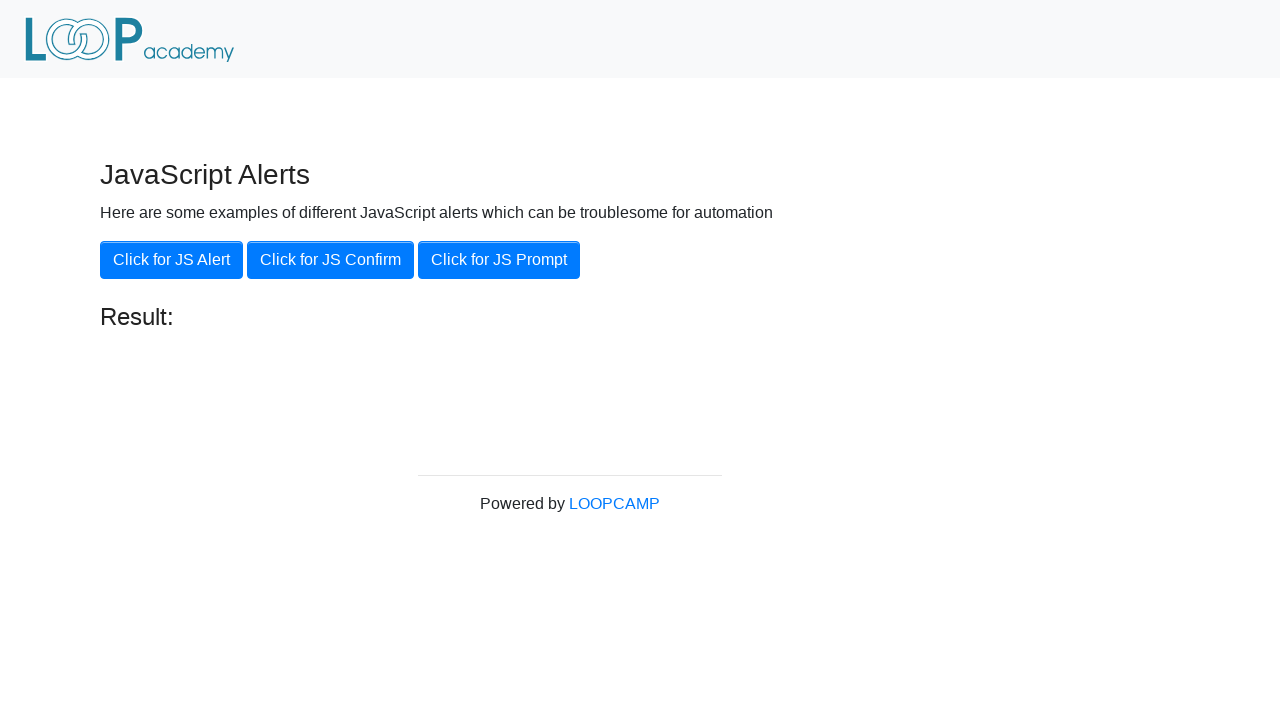

Navigated to JavaScript alerts test page
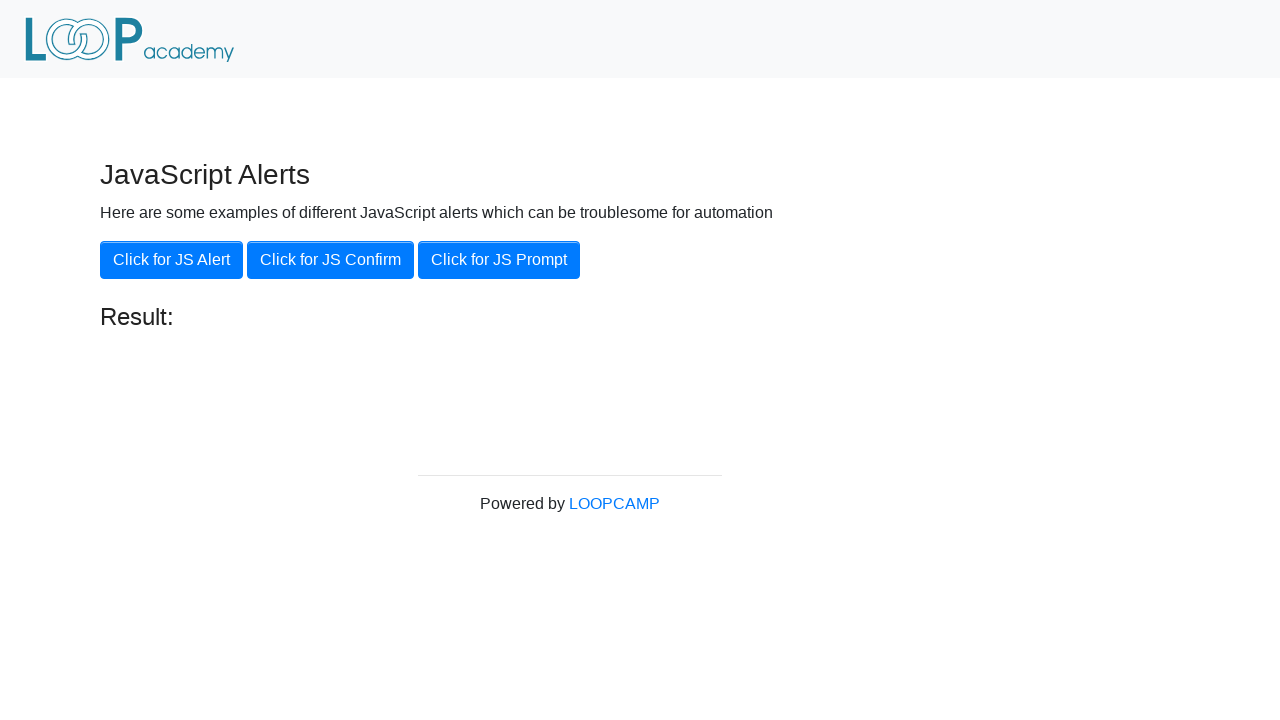

Set up dialog handler to accept prompt with text 'Loop Academy'
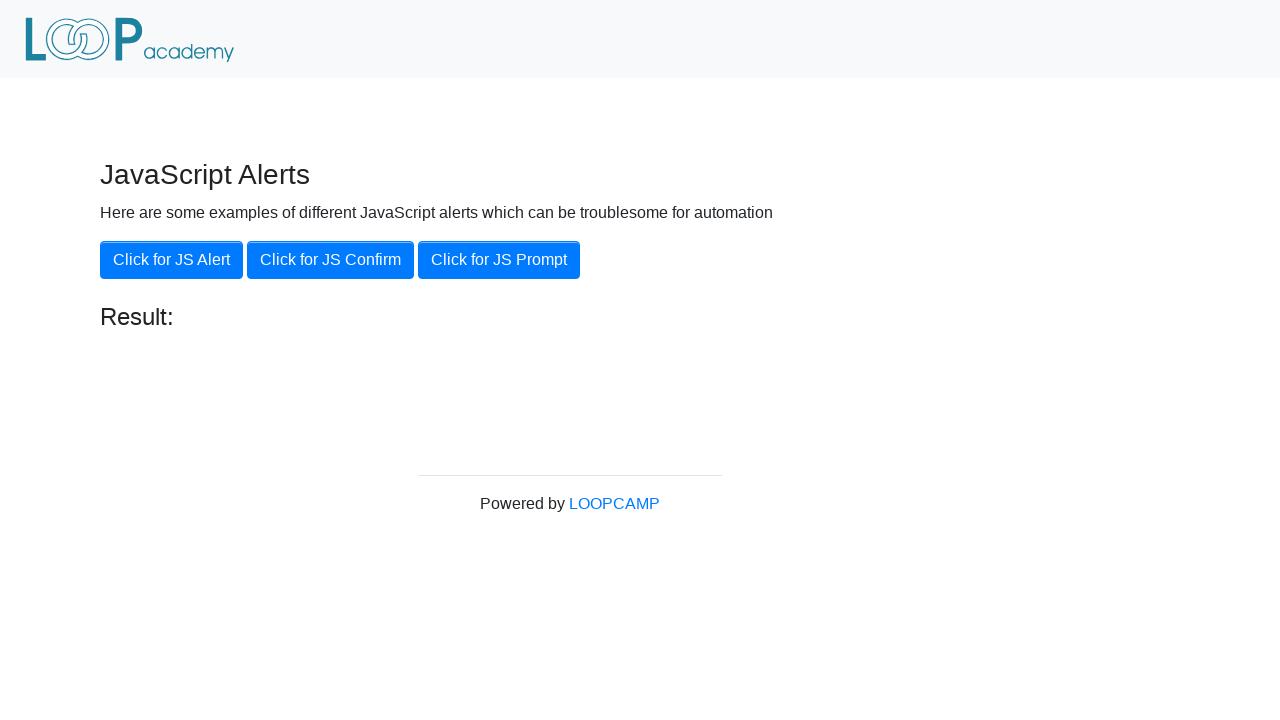

Clicked button to trigger JavaScript prompt alert at (499, 260) on xpath=//button[@onclick='jsPrompt()']
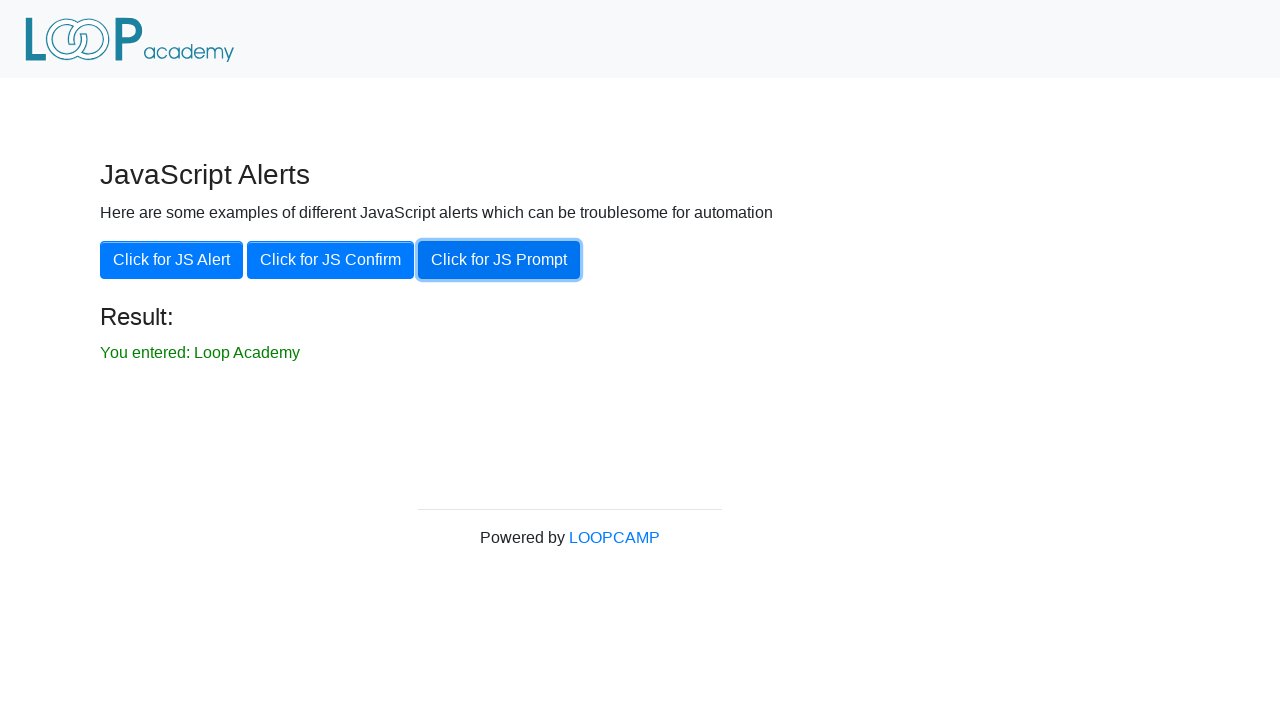

Result message element loaded after prompt was handled
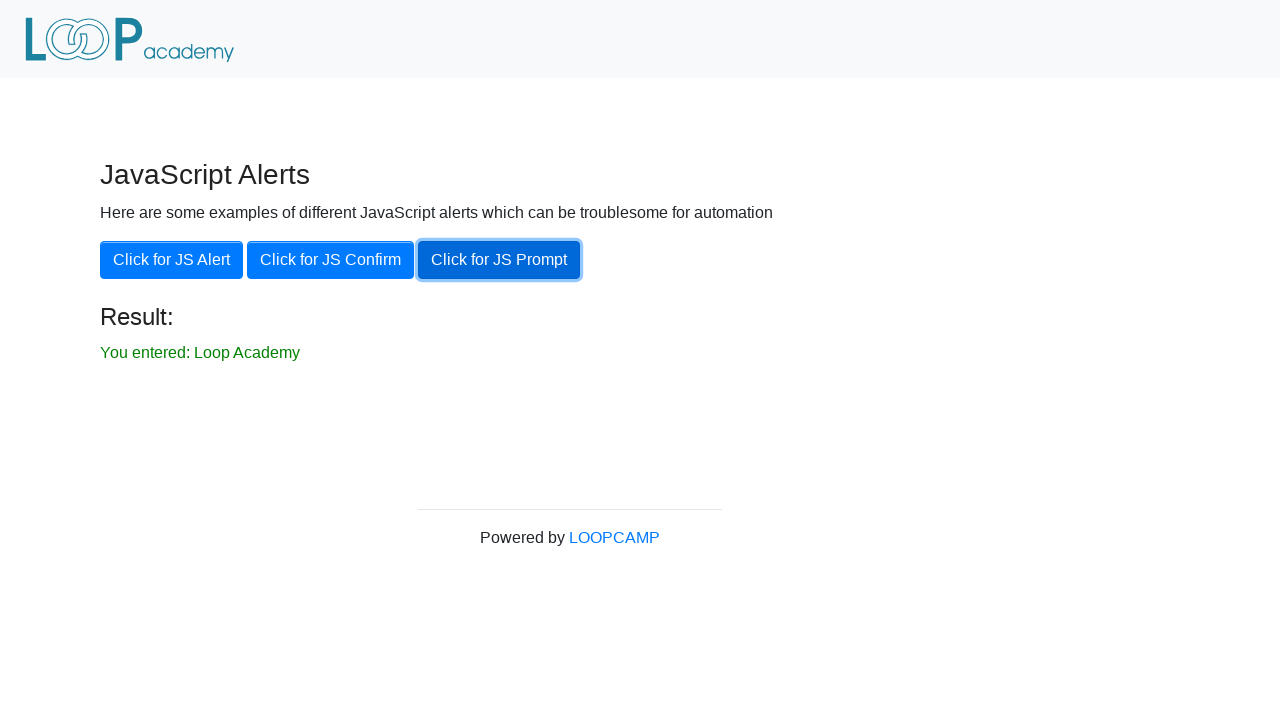

Verified result message displays 'You entered: Loop Academy' as expected
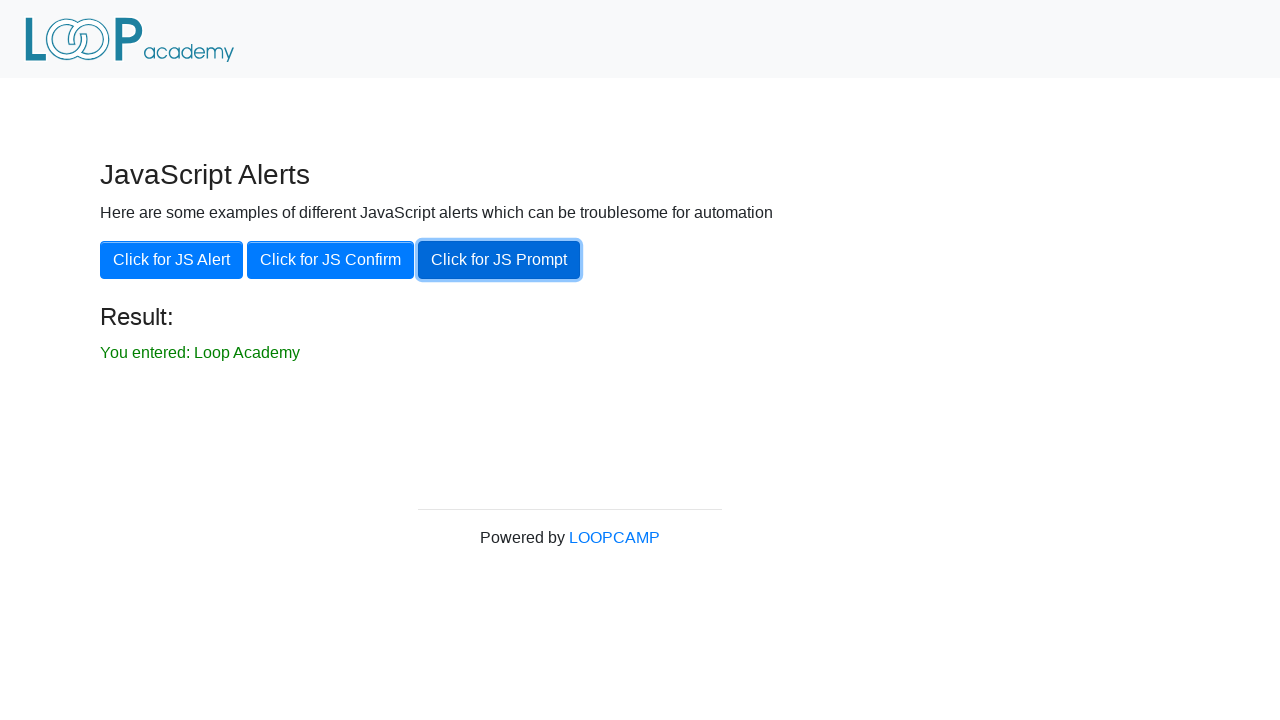

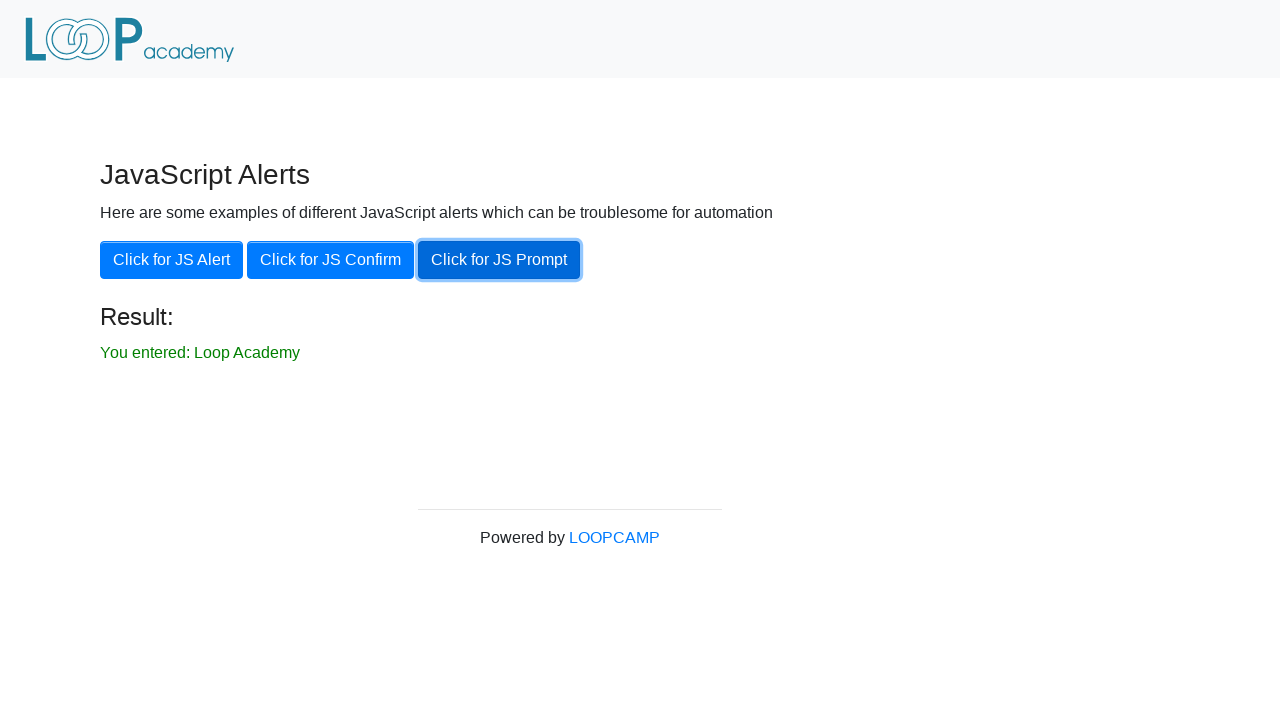